Tests interaction with multiple frames on a page by filling text inputs in different frames and interacting with nested frame elements

Starting URL: https://ui.vision/demo/webtest/frames/

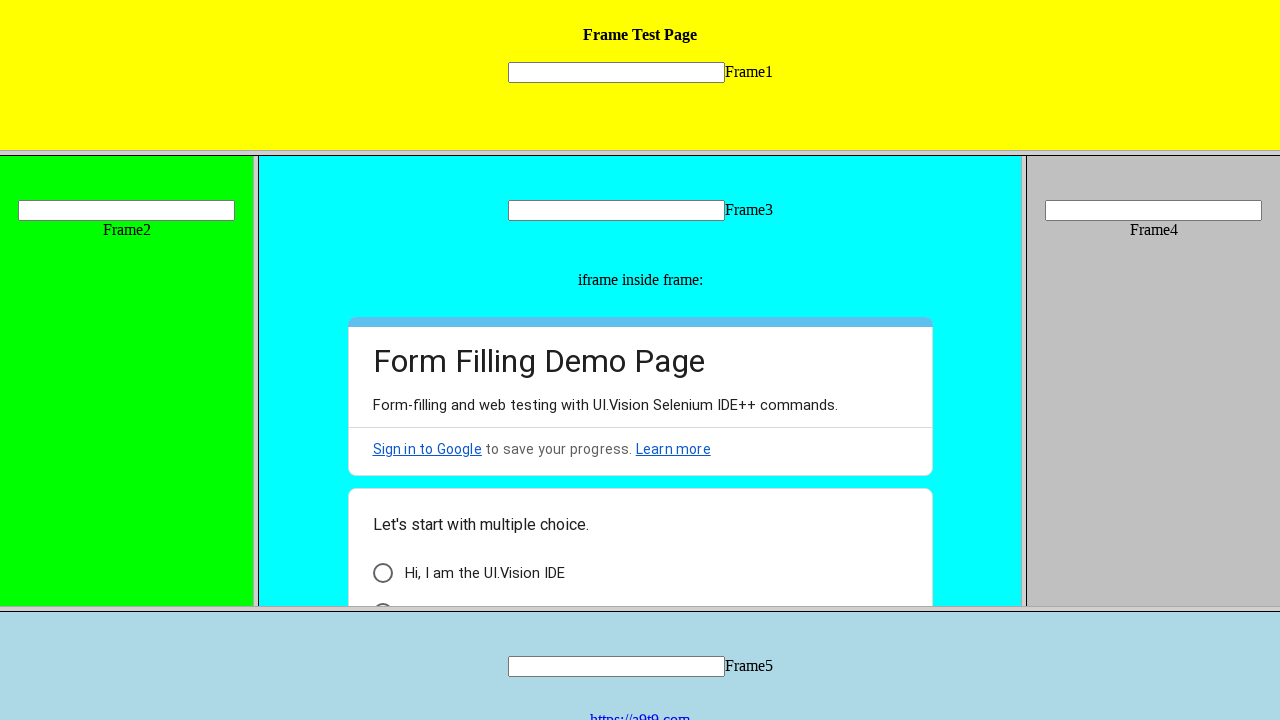

Retrieved frame 1 by URL
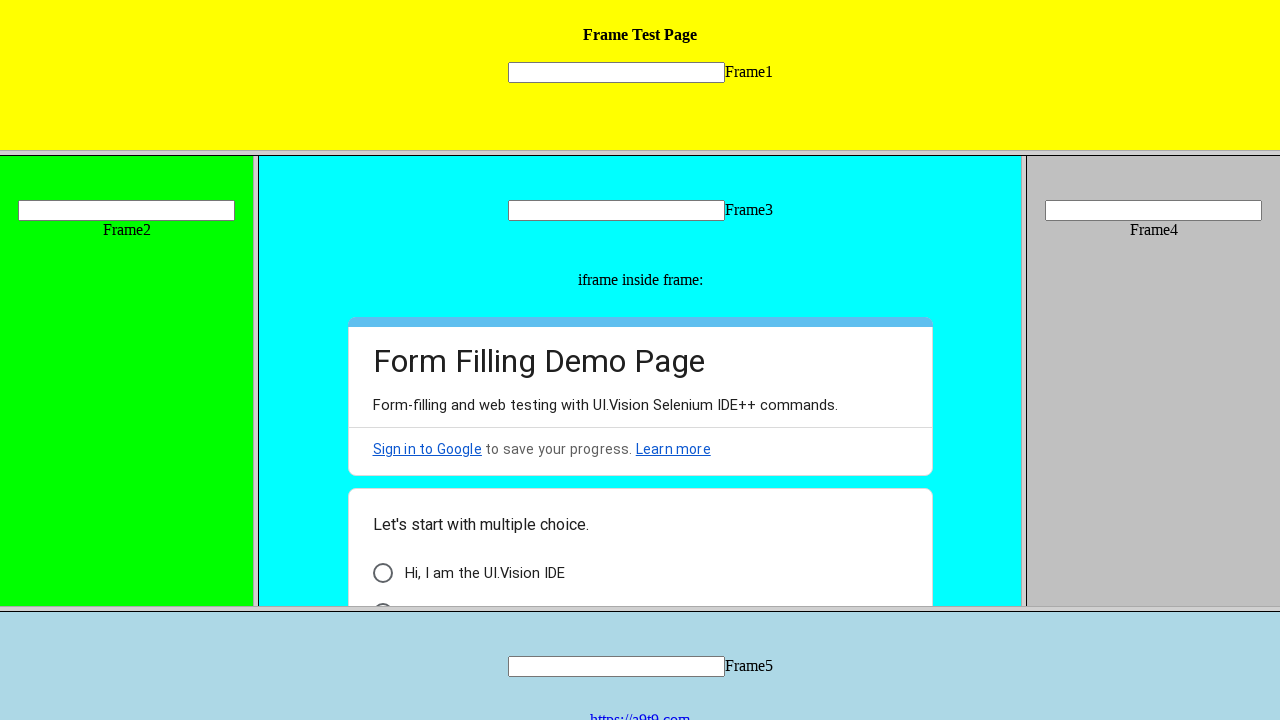

Filled text input in frame 1 with 'Hello' on //input[@type="text"]
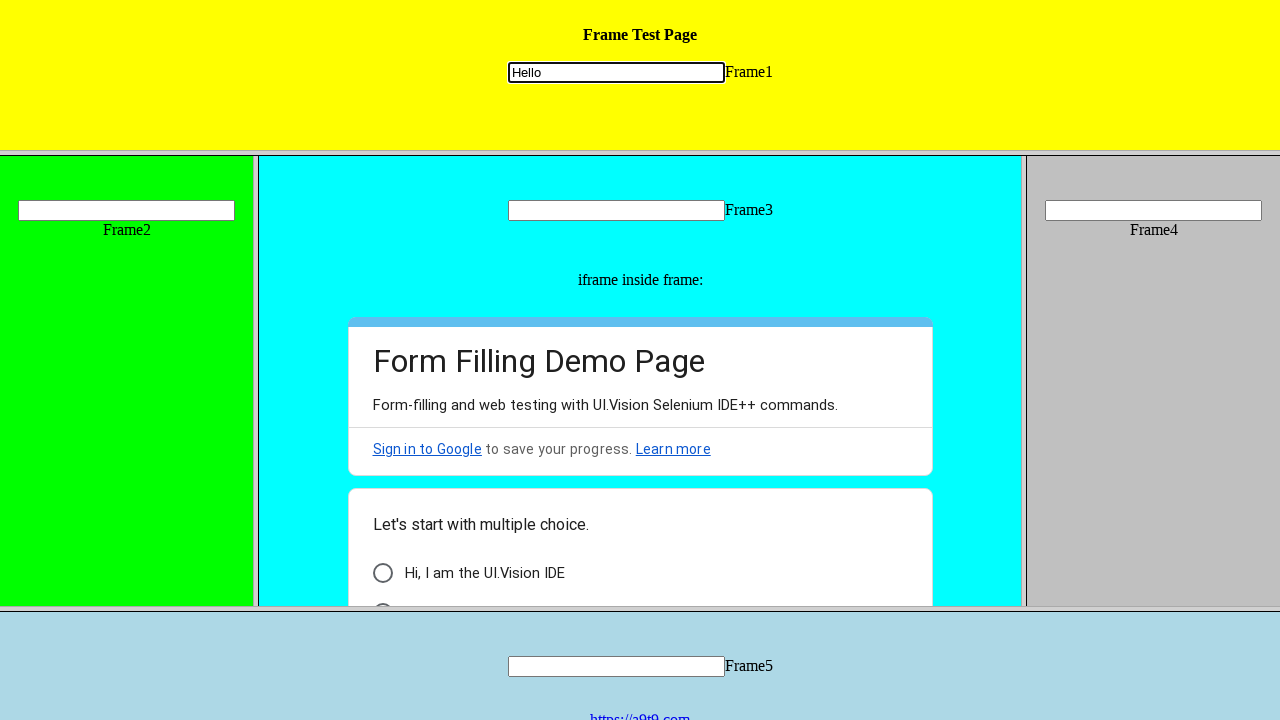

Filled mytext1 field in frame 1 using frame locator with 'Hello' on frame[src="frame_1.html"] >> internal:control=enter-frame >> [name="mytext1"]
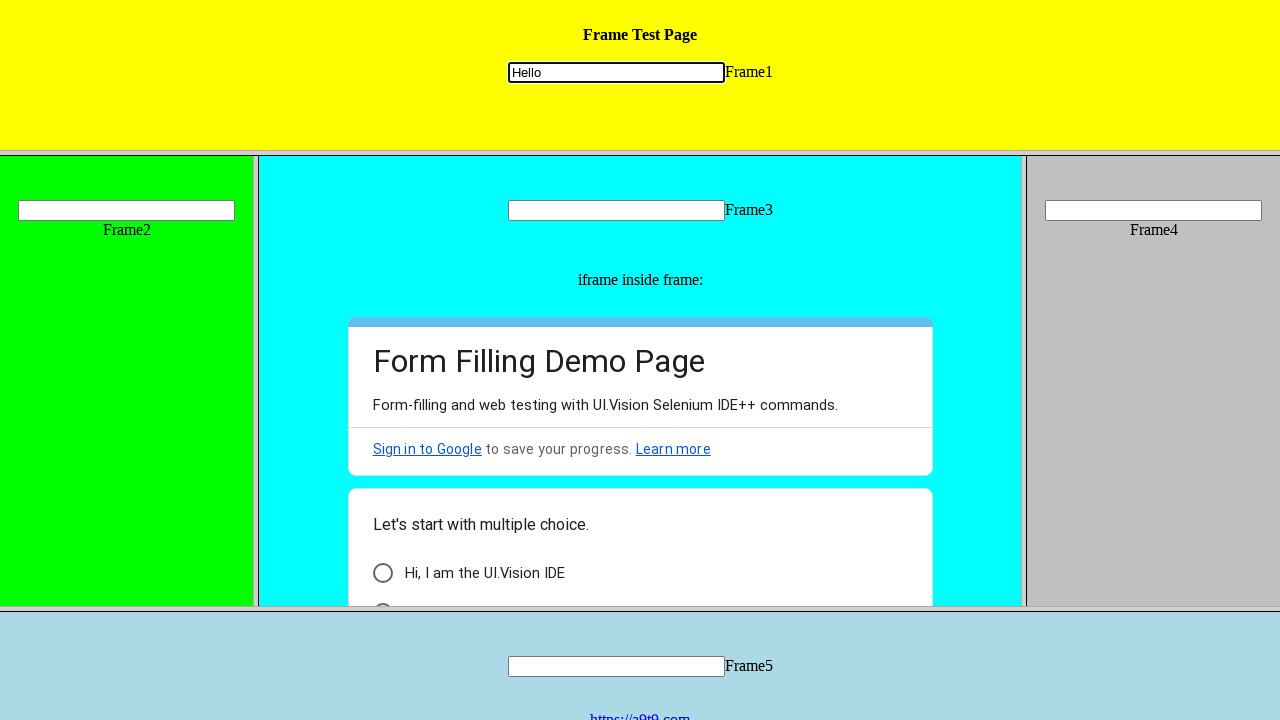

Retrieved frame 2 by URL
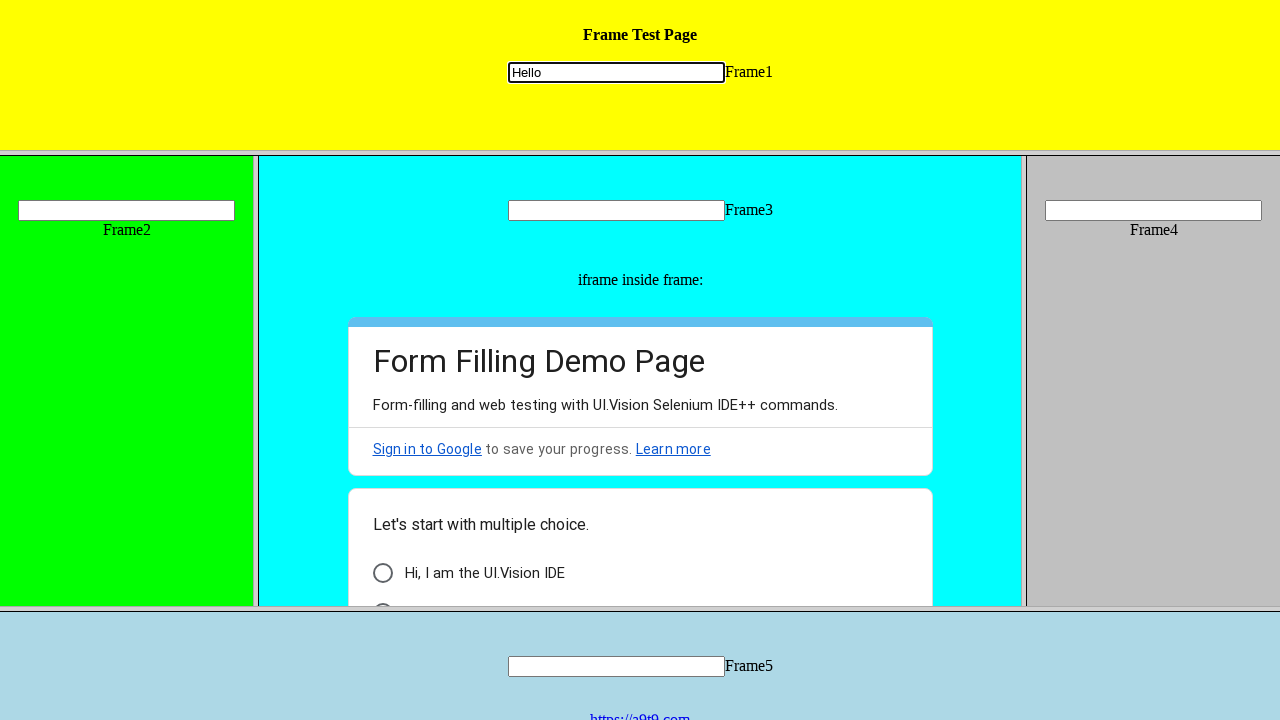

Filled mytext2 field in frame 2 with 'Welcome' on [name="mytext2"]
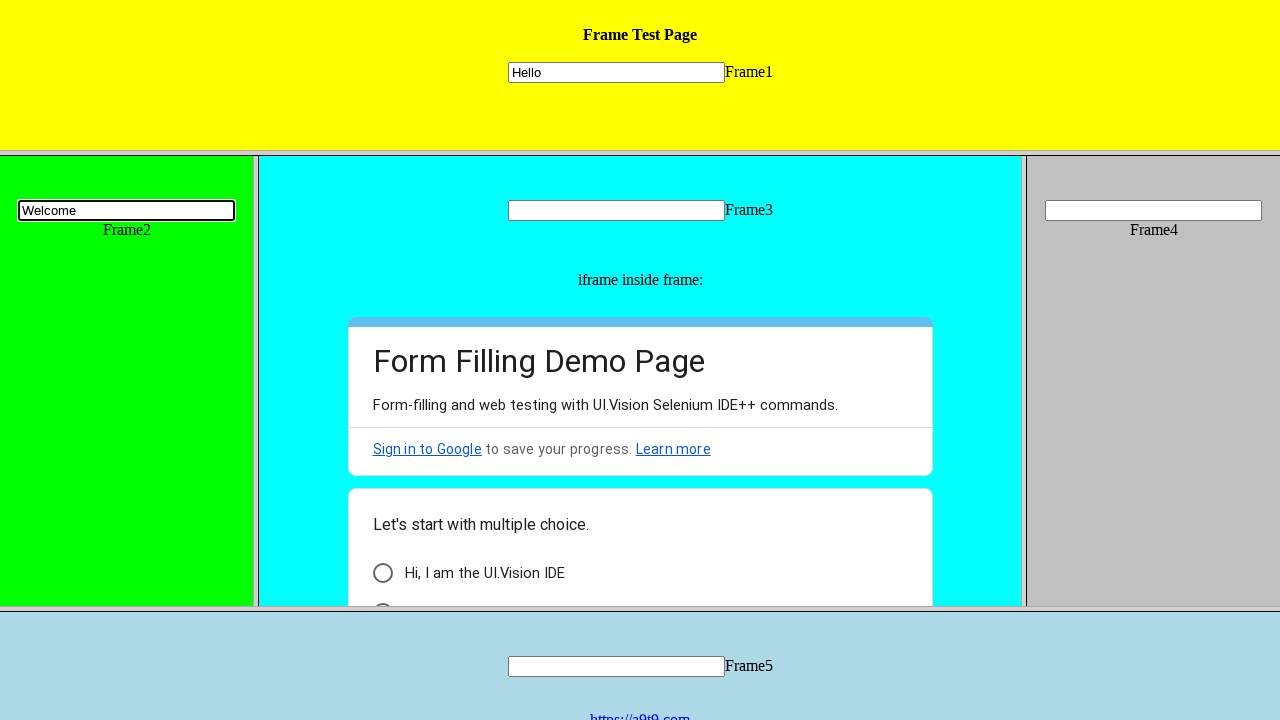

Retrieved frame 3 by URL
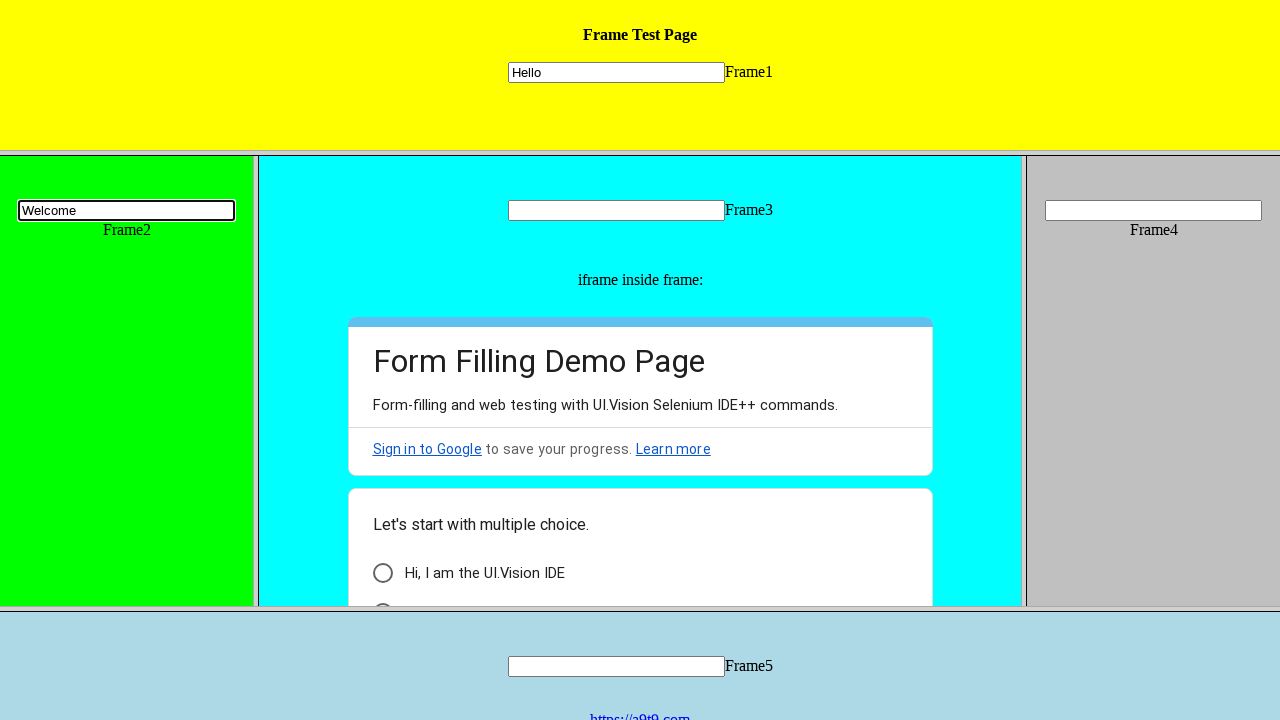

Filled mytext3 field in frame 3 with 'To the' on [name="mytext3"]
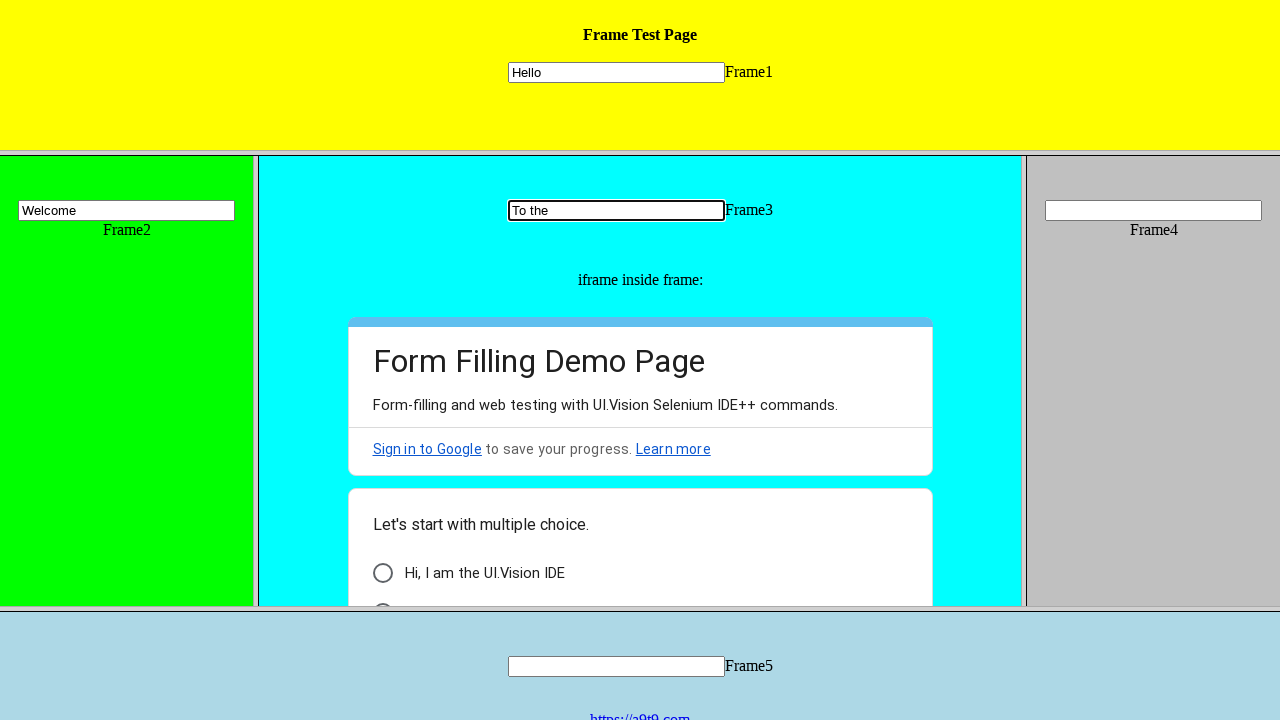

Filled mytext4 field in frame 4 using frame locator with 'Money World' on frame[src="frame_4.html"] >> internal:control=enter-frame >> [name="mytext4"]
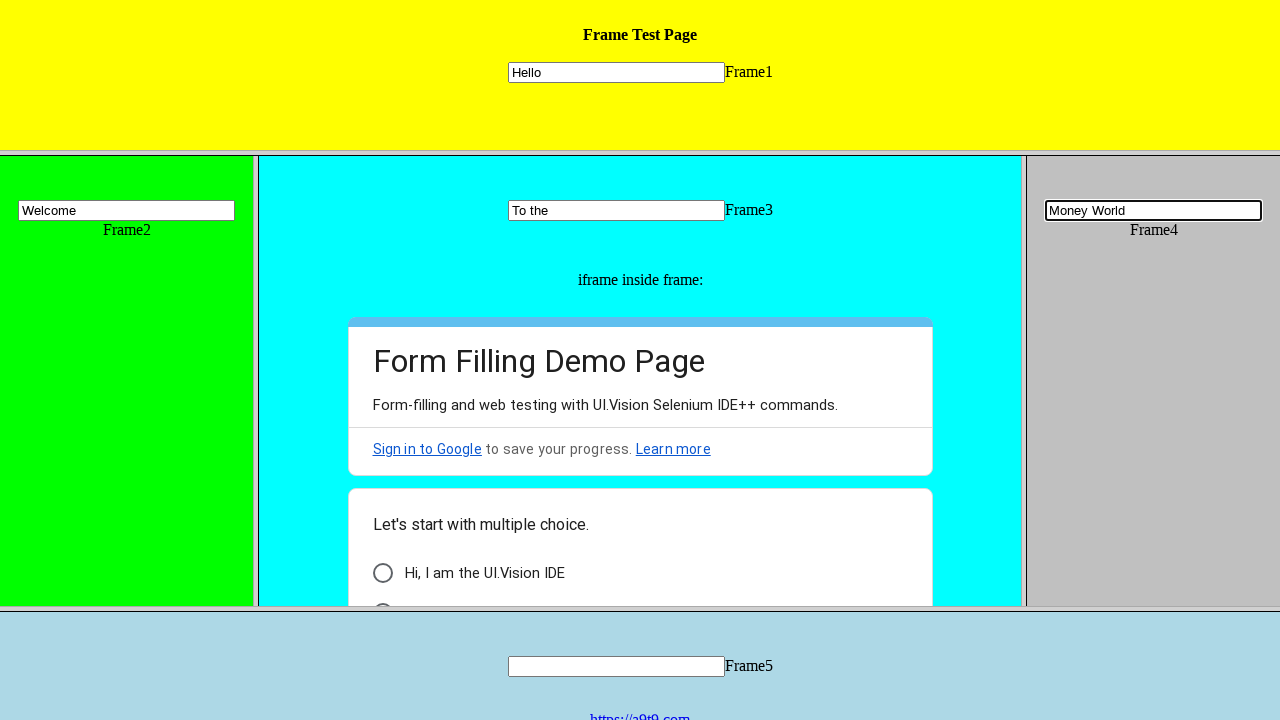

Retrieved child frames from frame 3
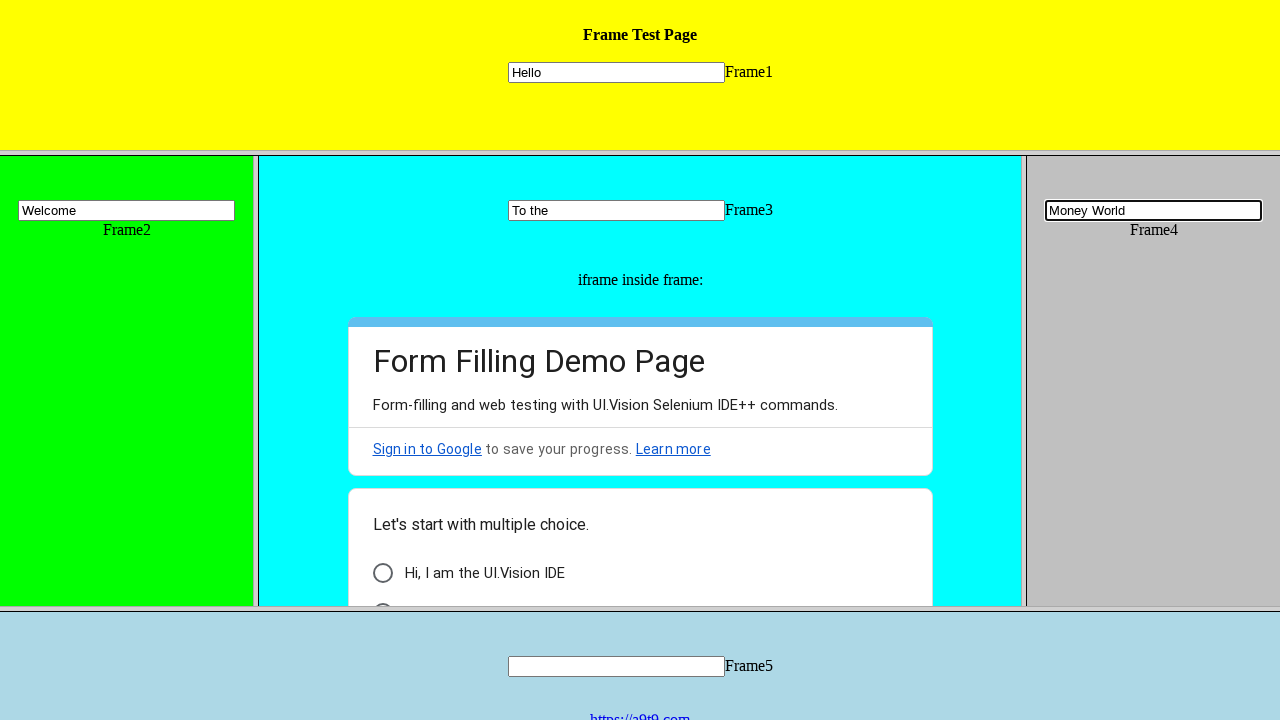

Clicked element in first child frame of frame 3 at (382, 596) on xpath=//*[@id="i9"]/div[3]/div
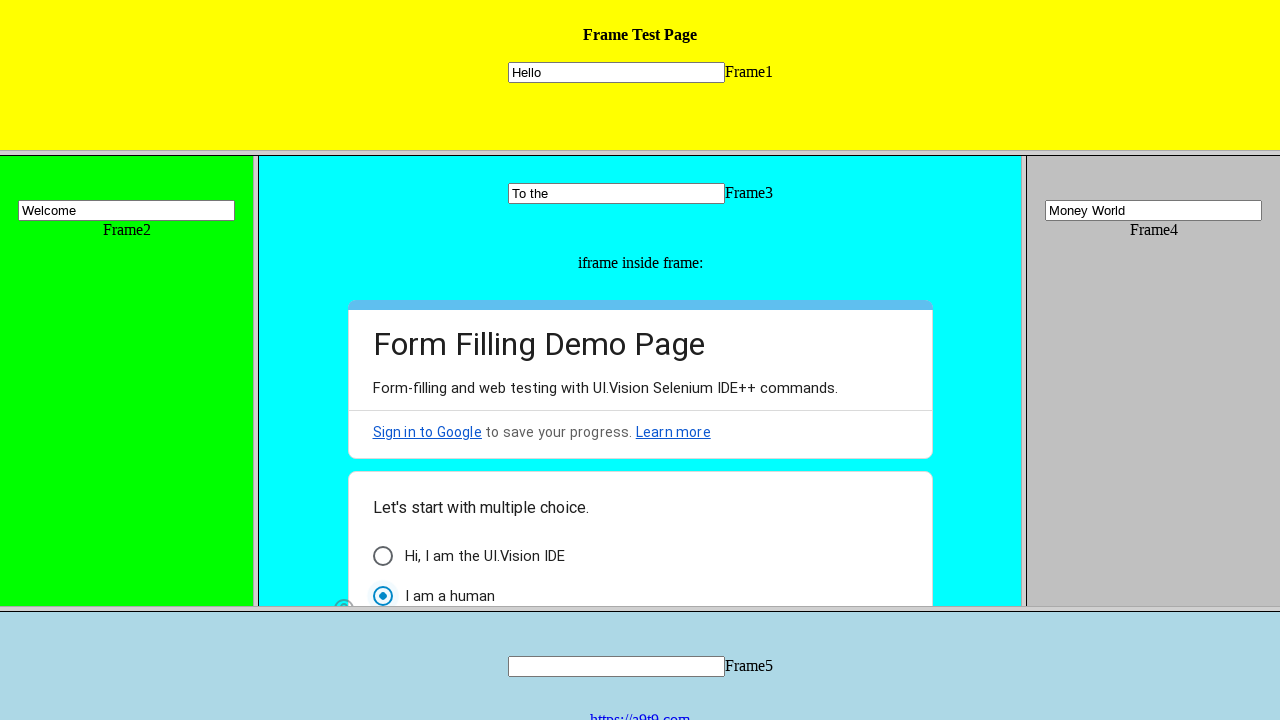

Checked checkbox element in first child frame of frame 3 at (382, 463) on xpath=//*[@id="i21"]/div[2]
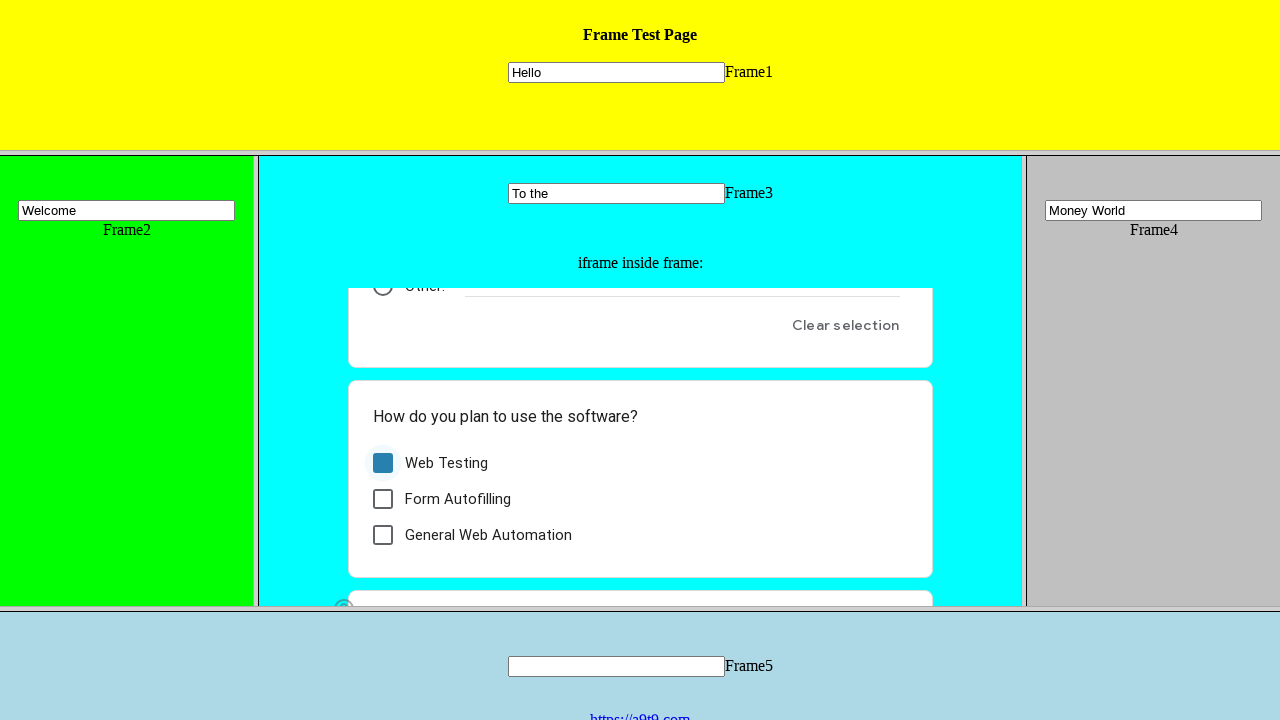

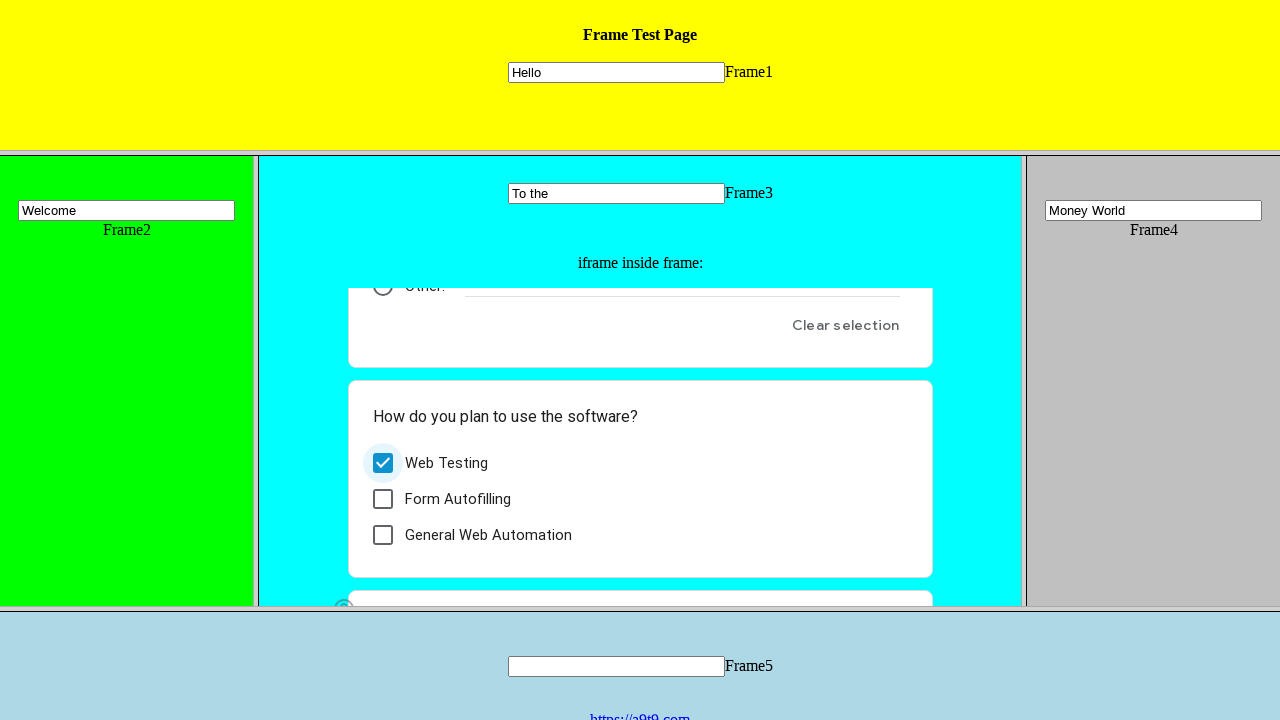